Tests a math puzzle page by reading a value from an element's attribute, calculating log(abs(12*sin(x))), filling in the answer, checking a robot checkbox, and submitting the form.

Starting URL: http://suninjuly.github.io/get_attribute.html

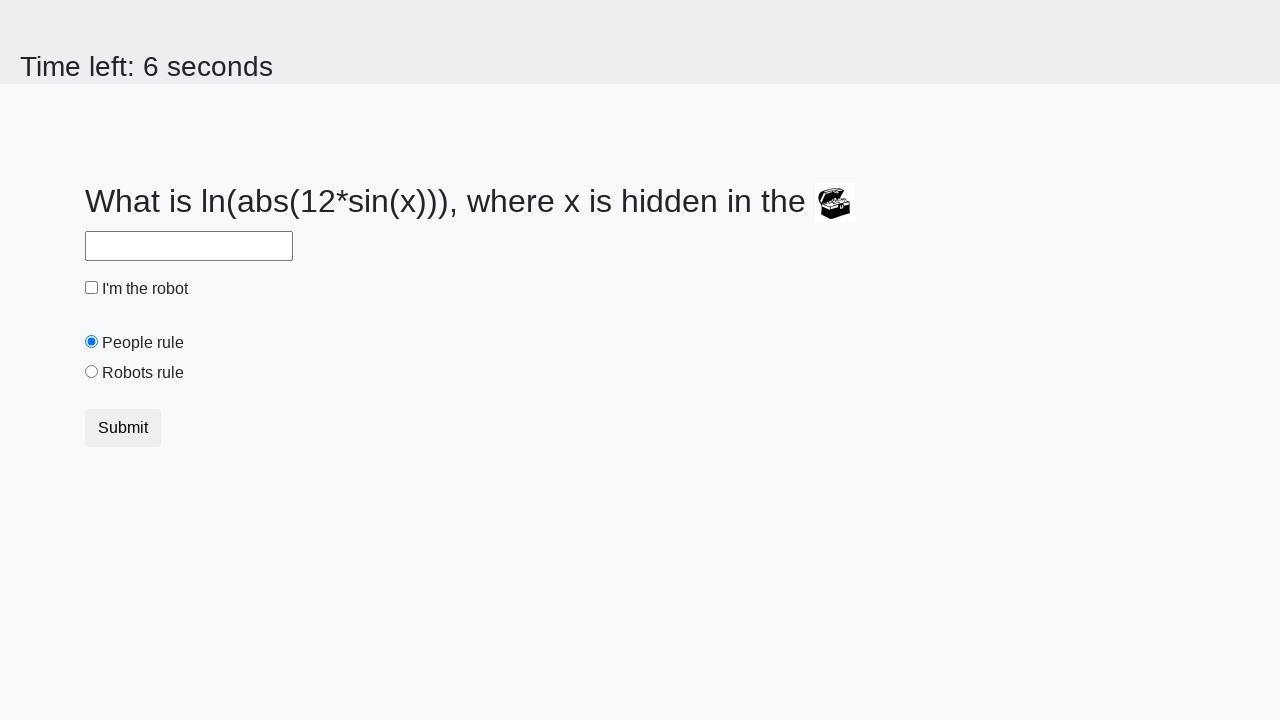

Read 'valuex' attribute from treasure element
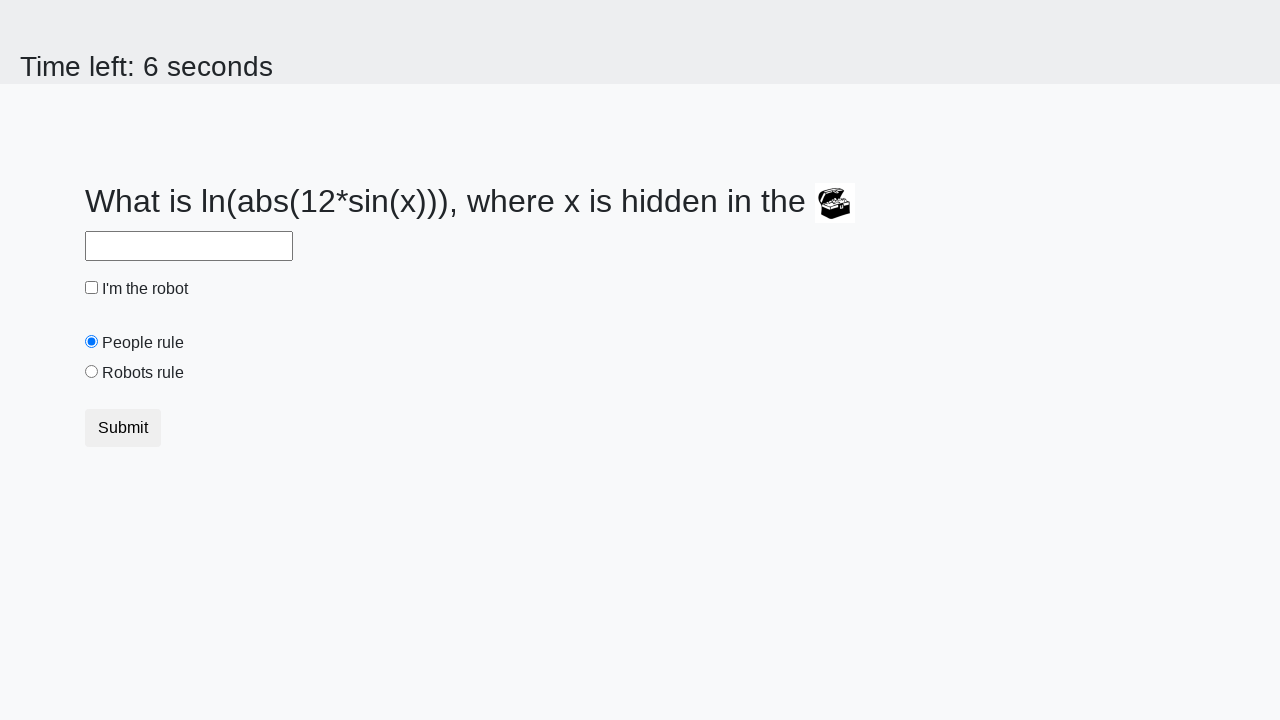

Calculated answer using log(abs(12*sin(315)))
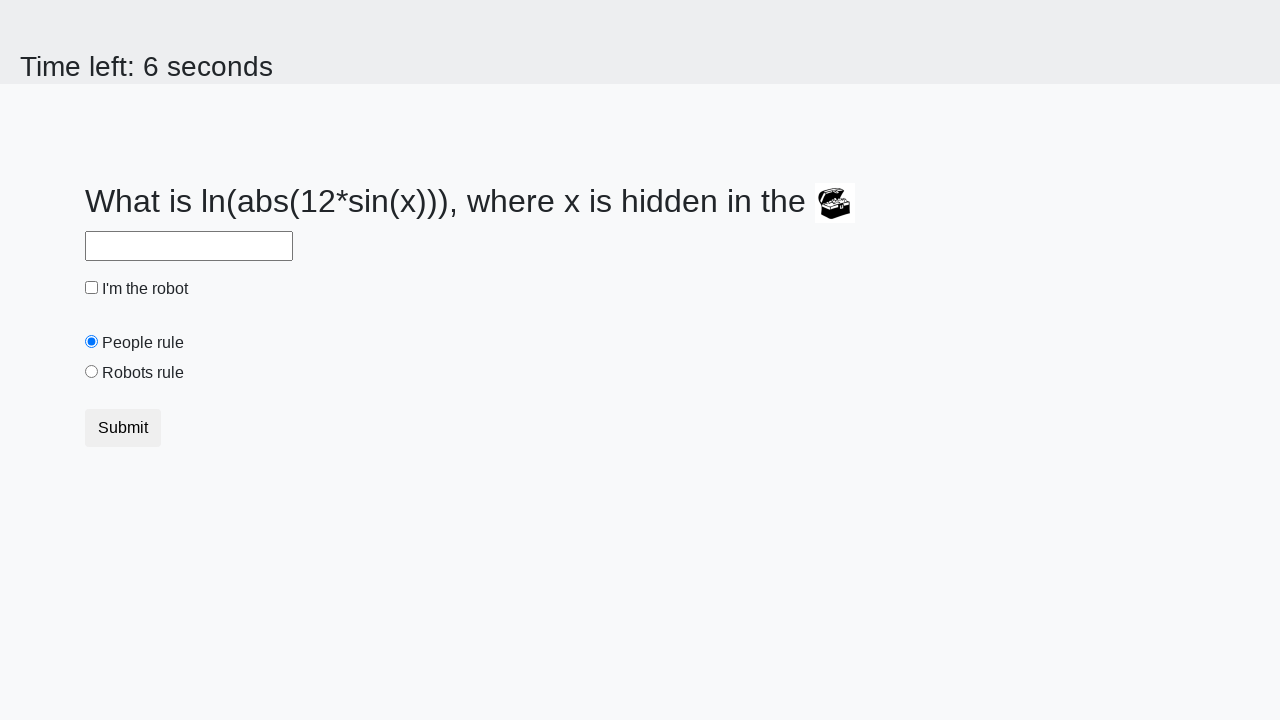

Filled answer field with calculated value on #answer
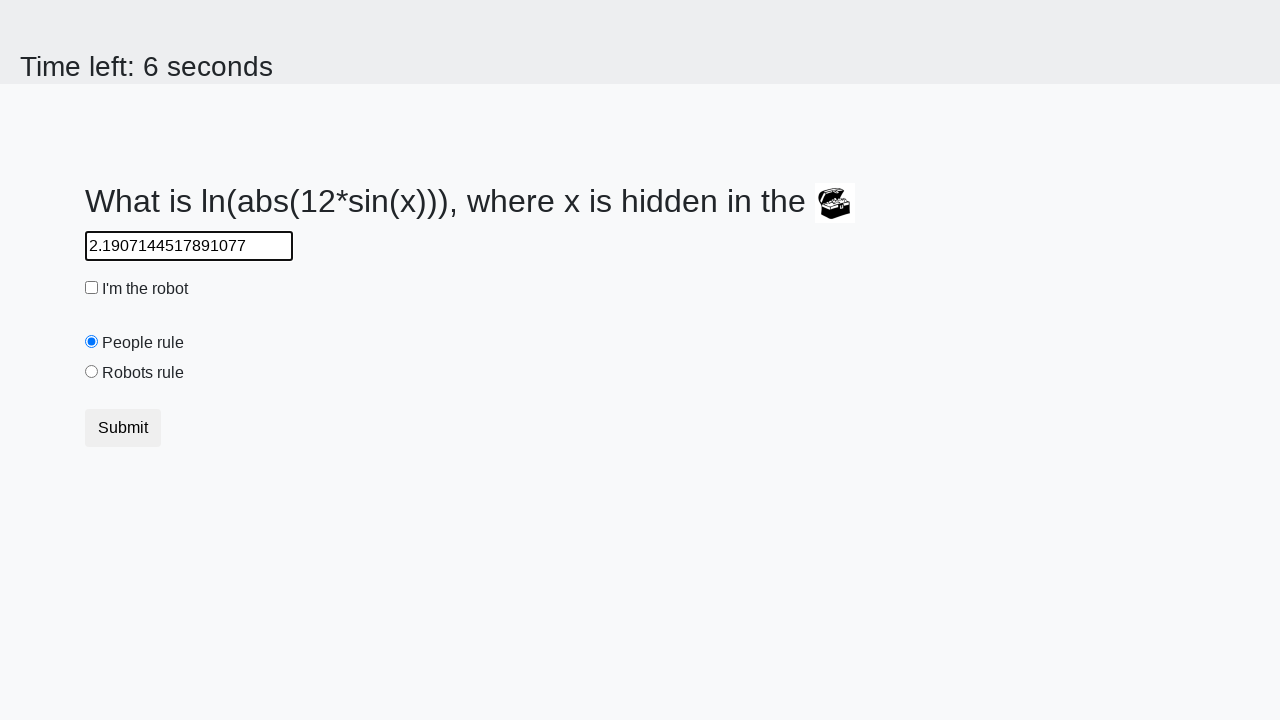

Clicked robot checkbox at (92, 288) on #robotCheckbox
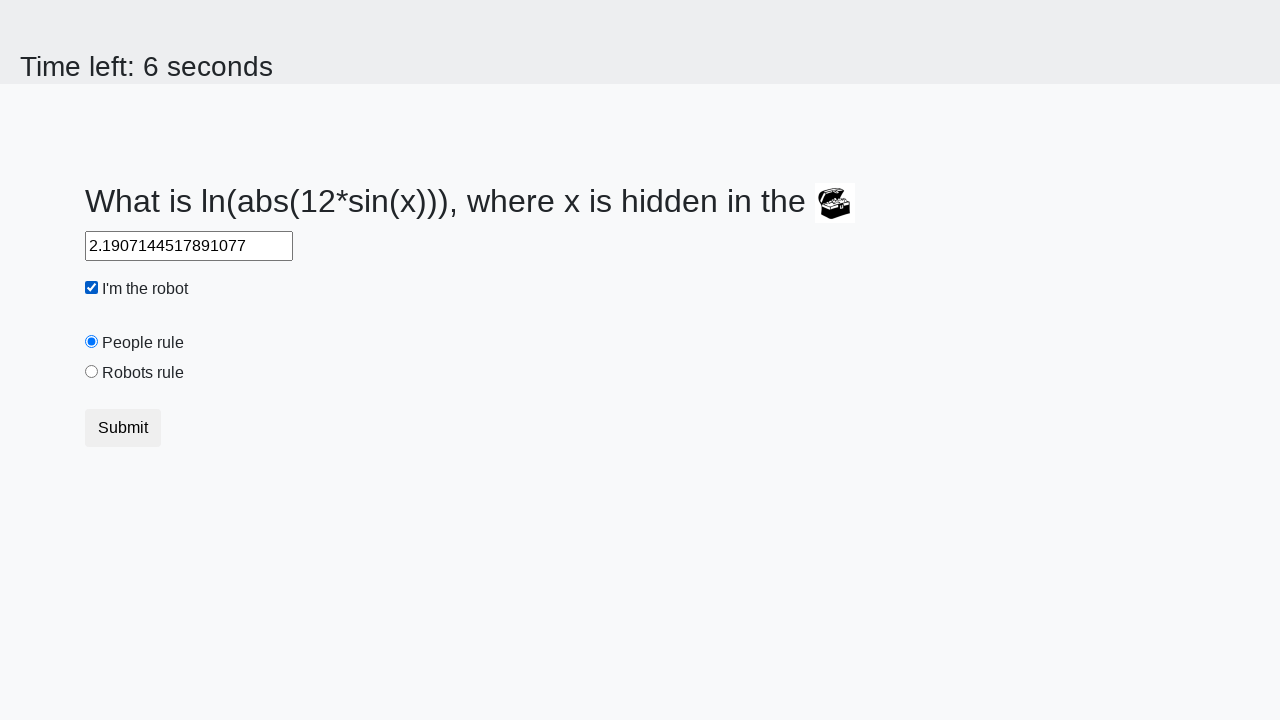

Clicked 'Robots rule' button at (92, 372) on #robotsRule
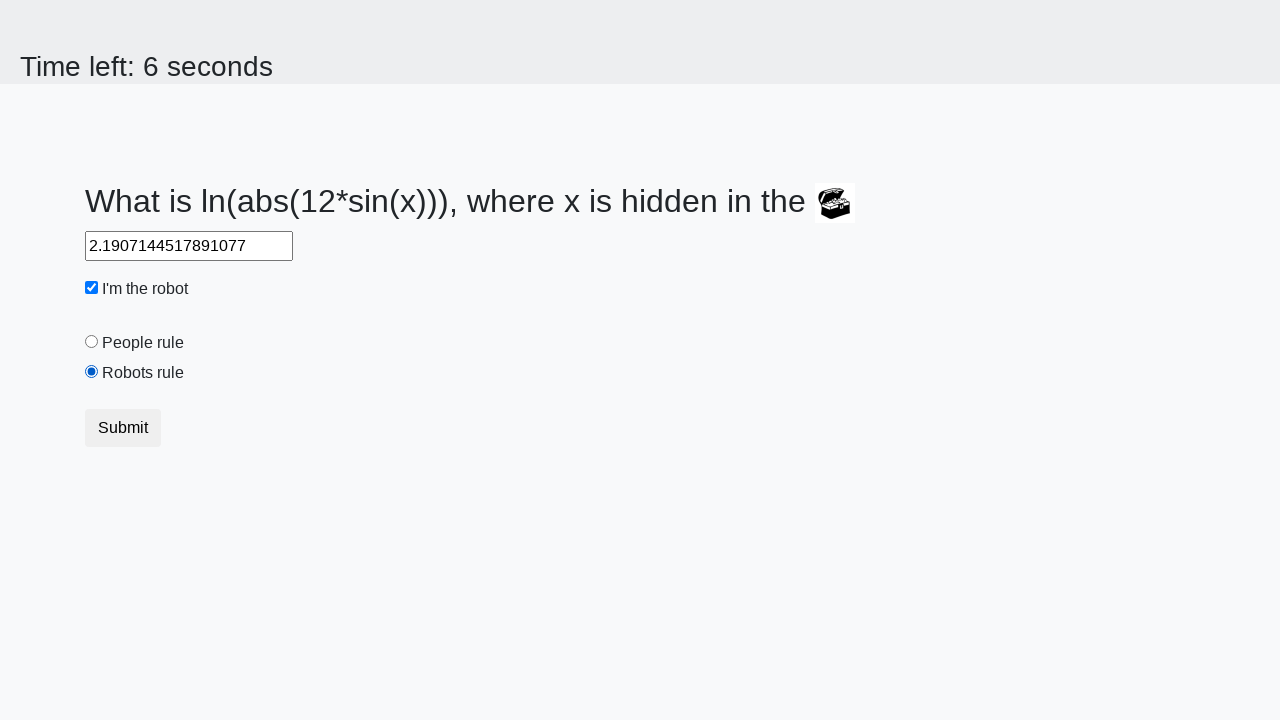

Clicked Submit button at (123, 428) on button.btn
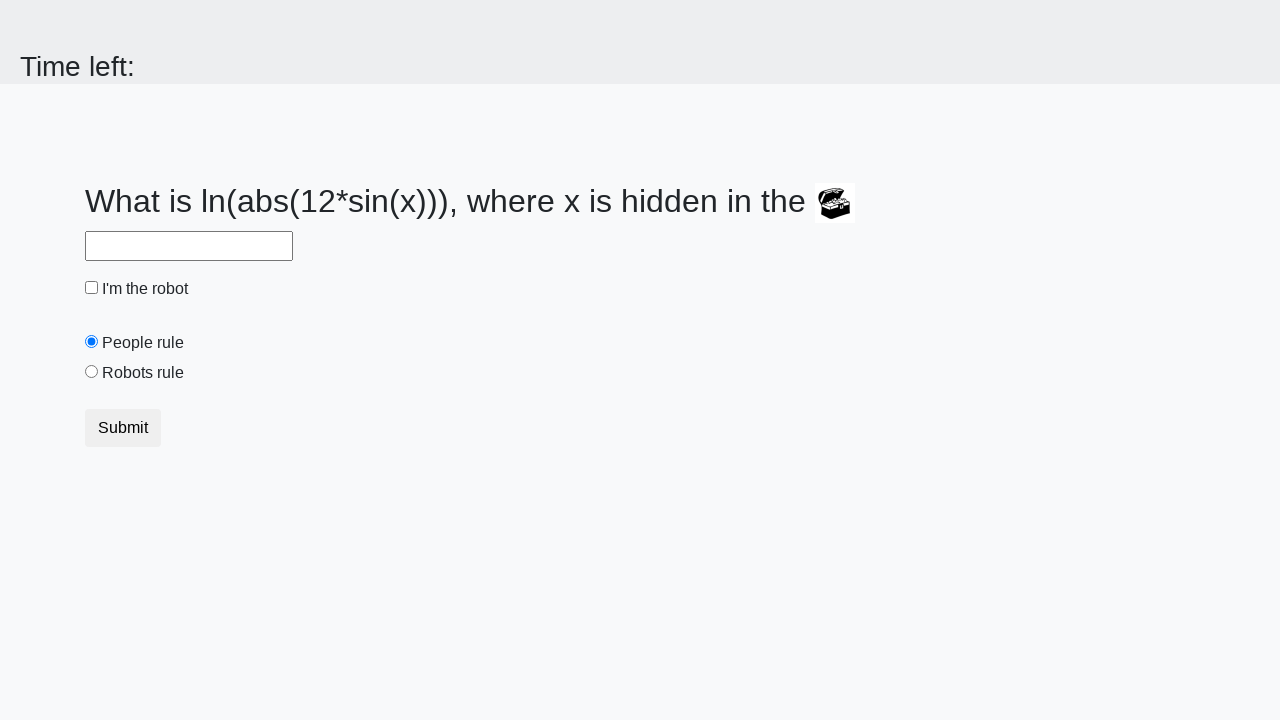

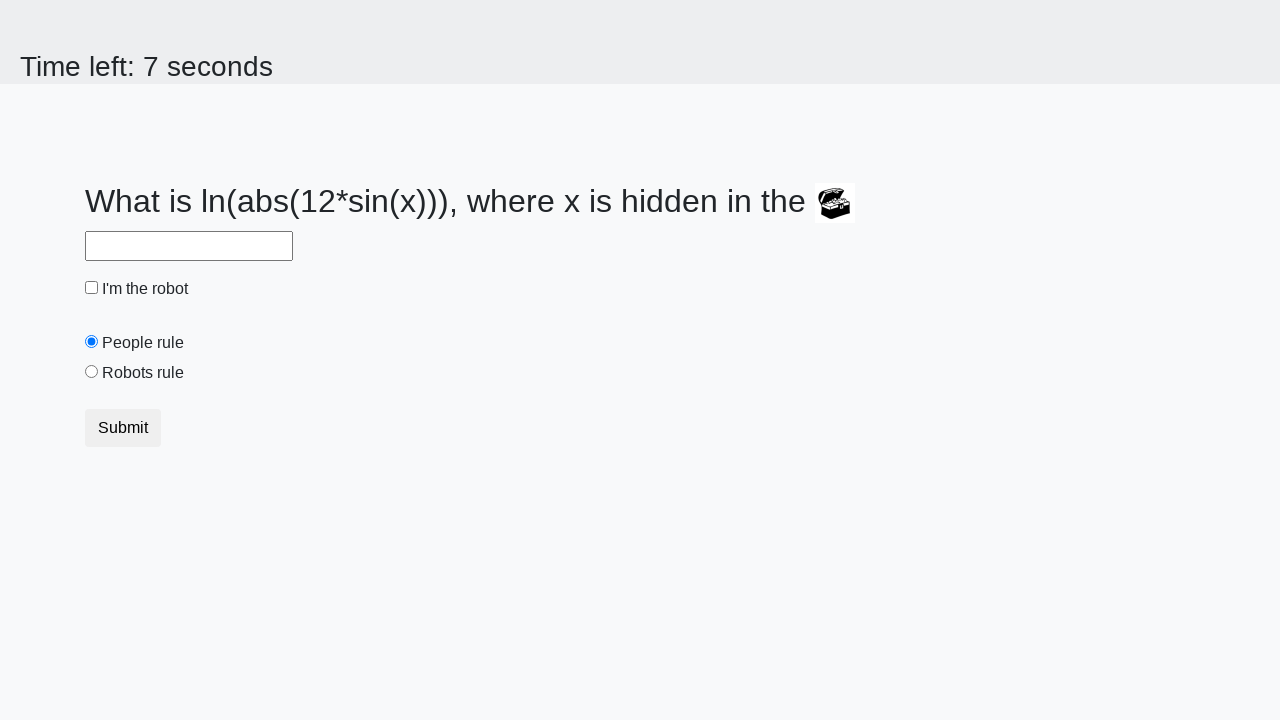